Tests the search functionality on DemoQA books page by entering book titles in the search box, verifying the input, clearing it, and searching for another book title.

Starting URL: https://demoqa.com/books

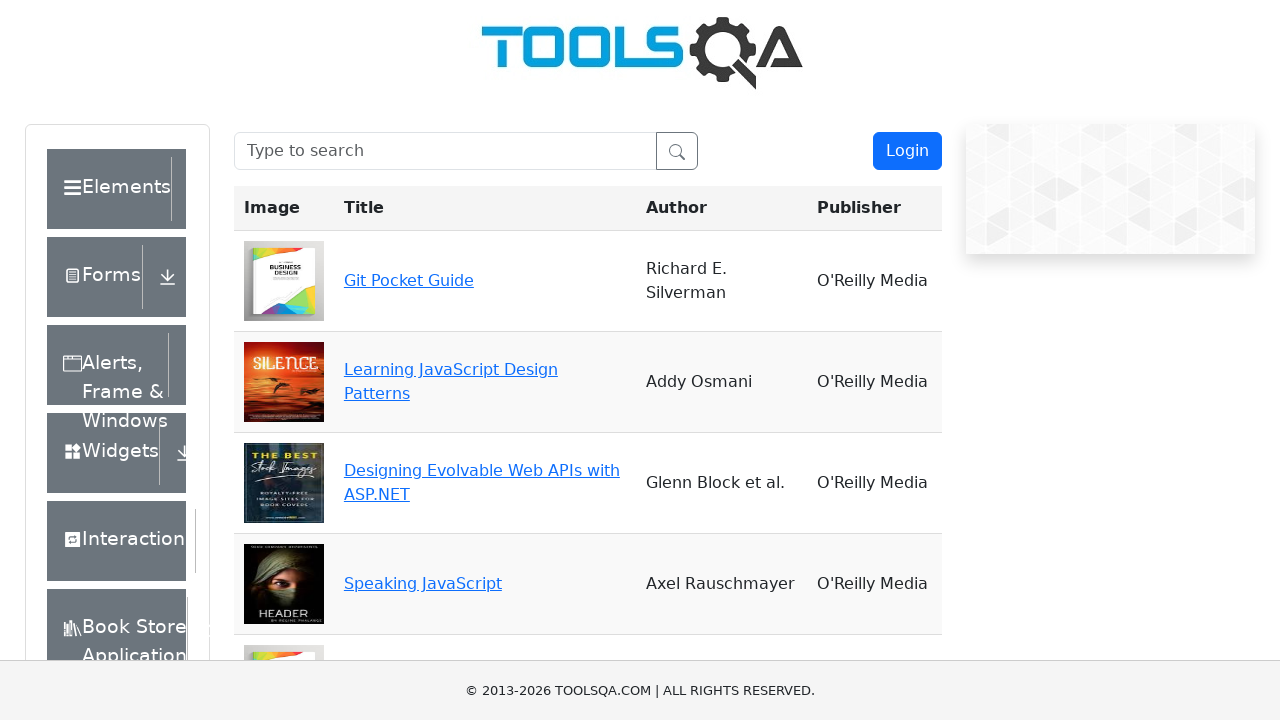

Filled search box with 'Speaking Javascript' on input[type='text']
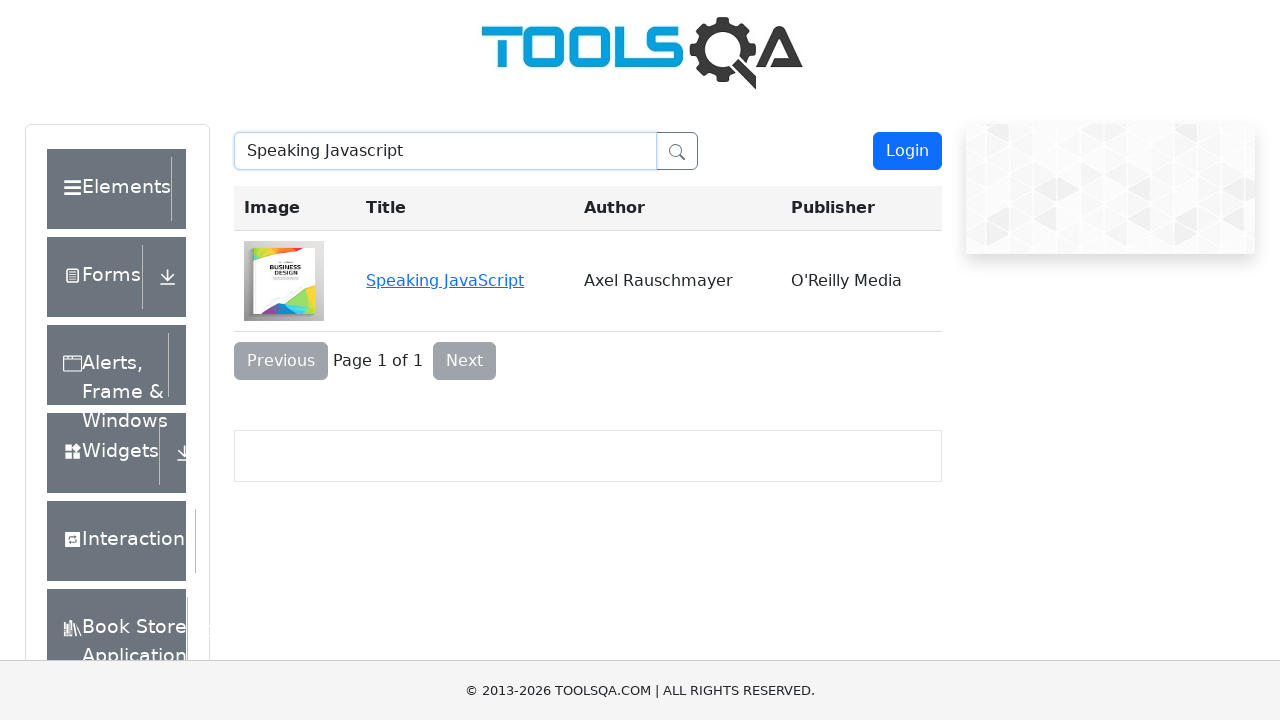

Verified search box contains 'Speaking Javascript'
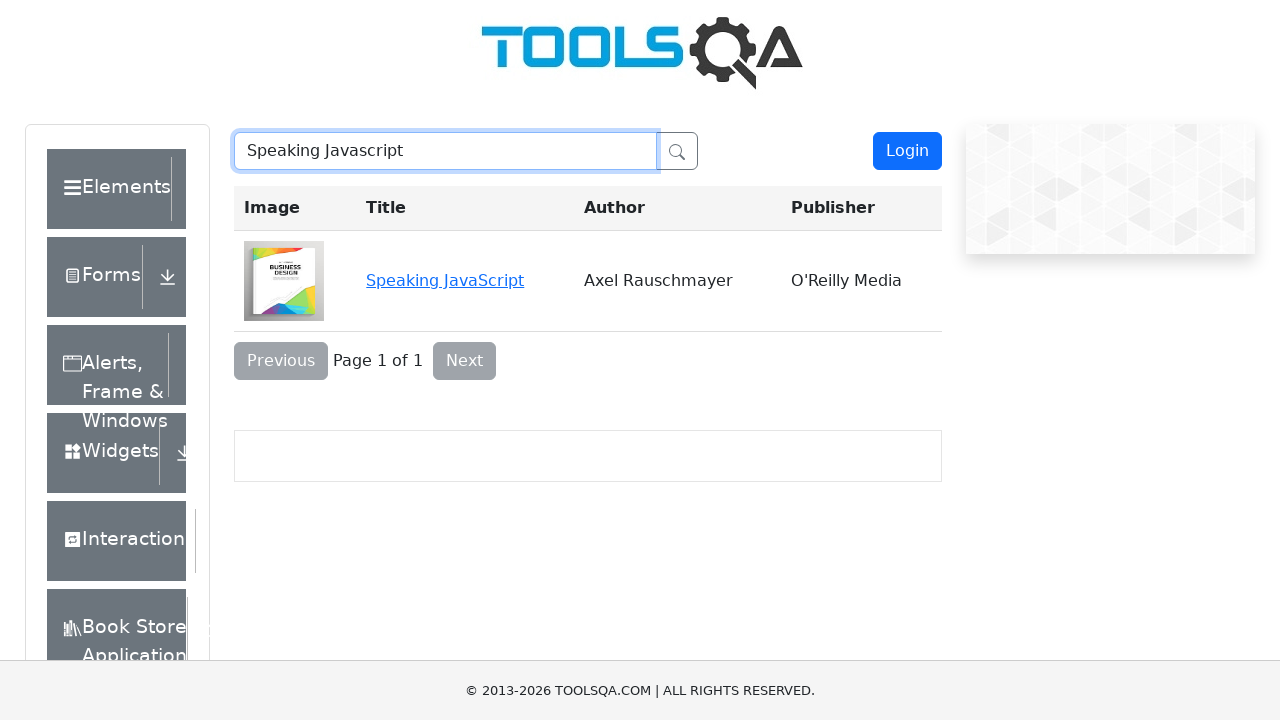

Cleared the search box on input[type='text']
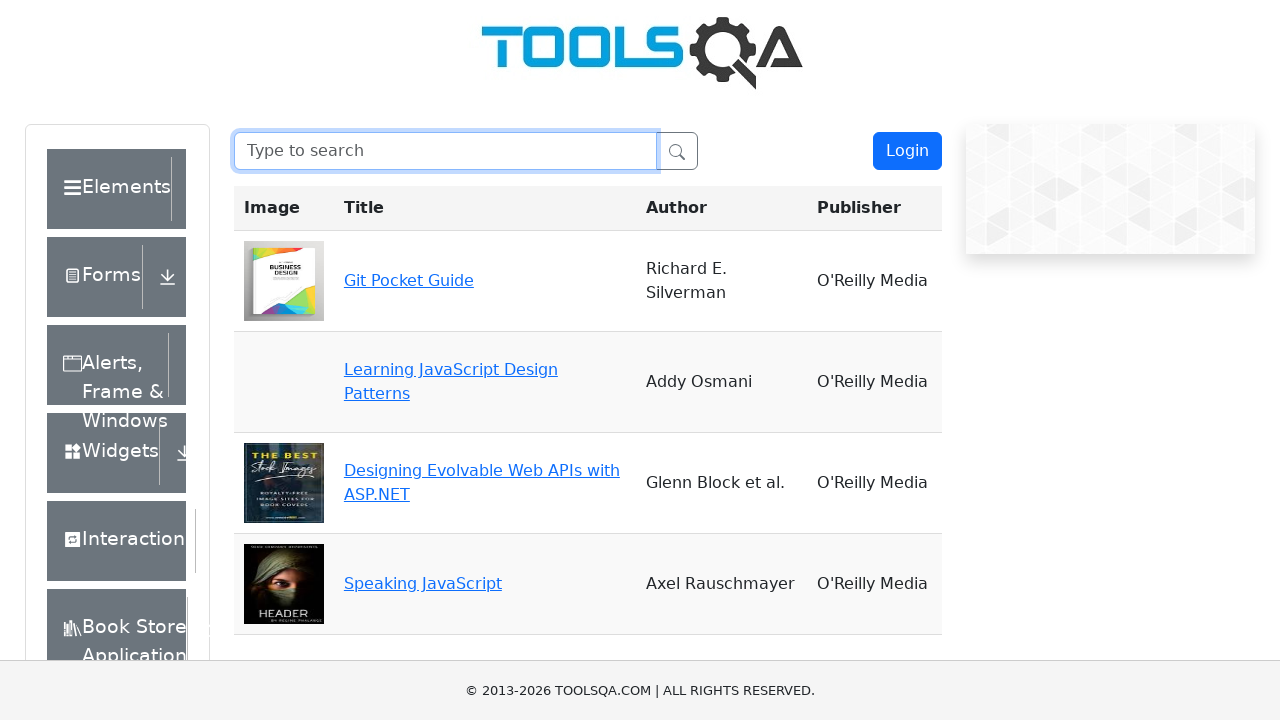

Filled search box with 'You Don't know JS' on input[type='text']
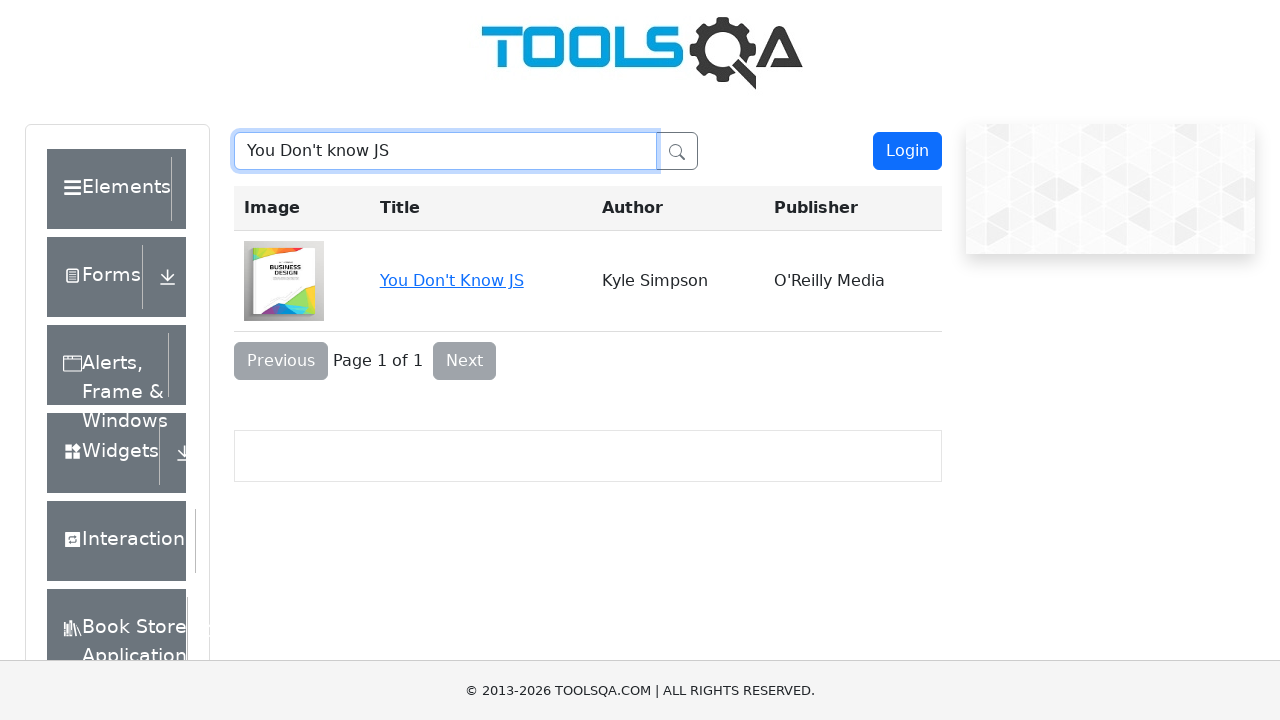

Verified search box contains 'You Don't know JS'
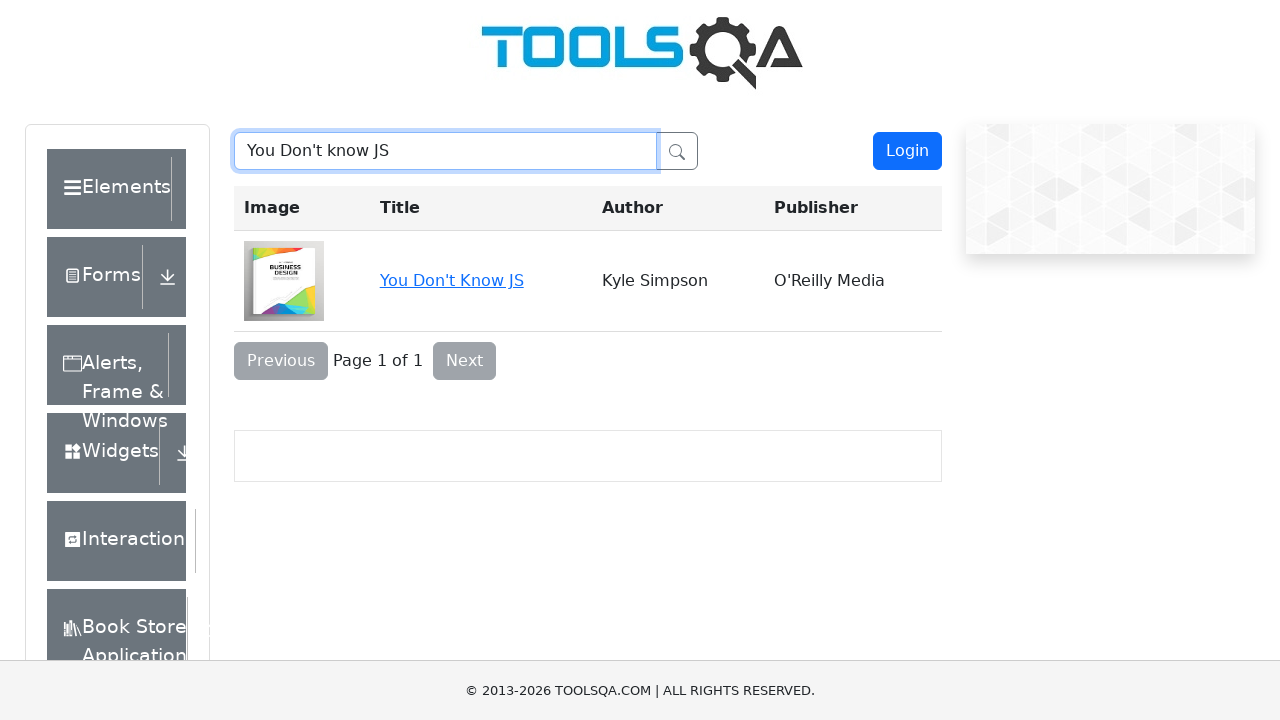

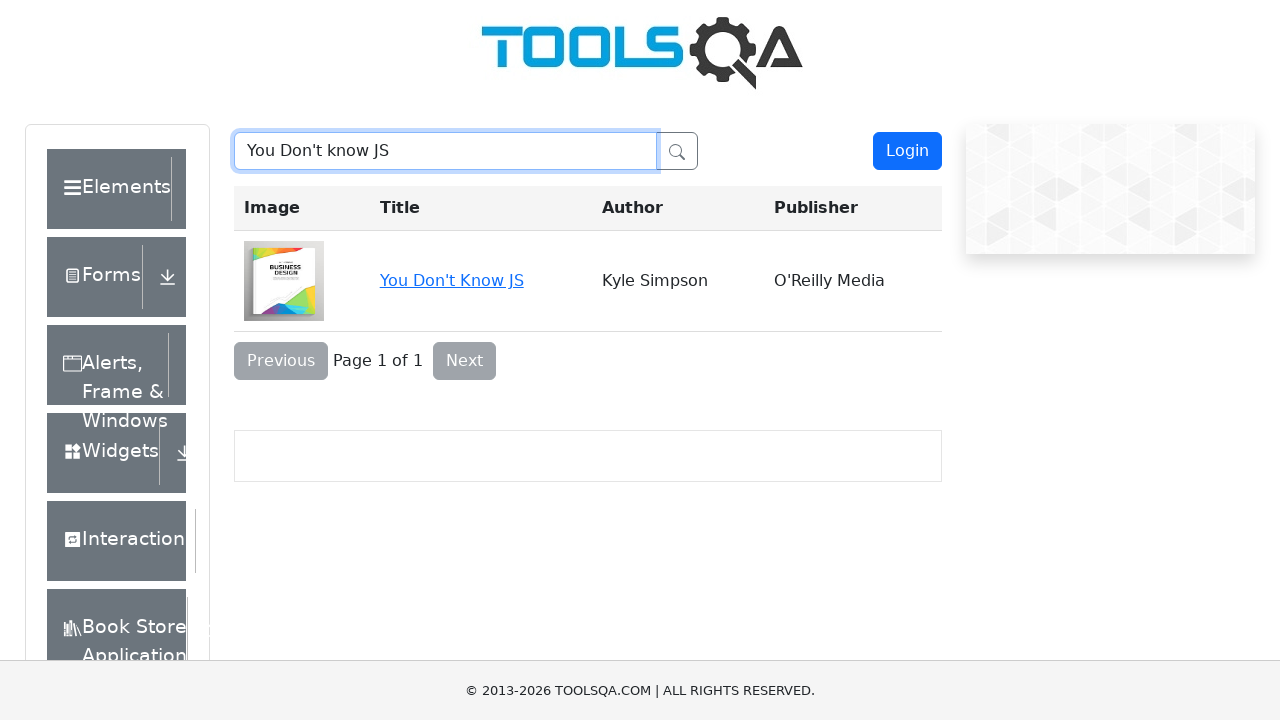